Tests autocomplete functionality by typing partial text, navigating dropdown suggestions with arrow keys, and verifying the selected value

Starting URL: https://www.rahulshettyacademy.com/AutomationPractice/

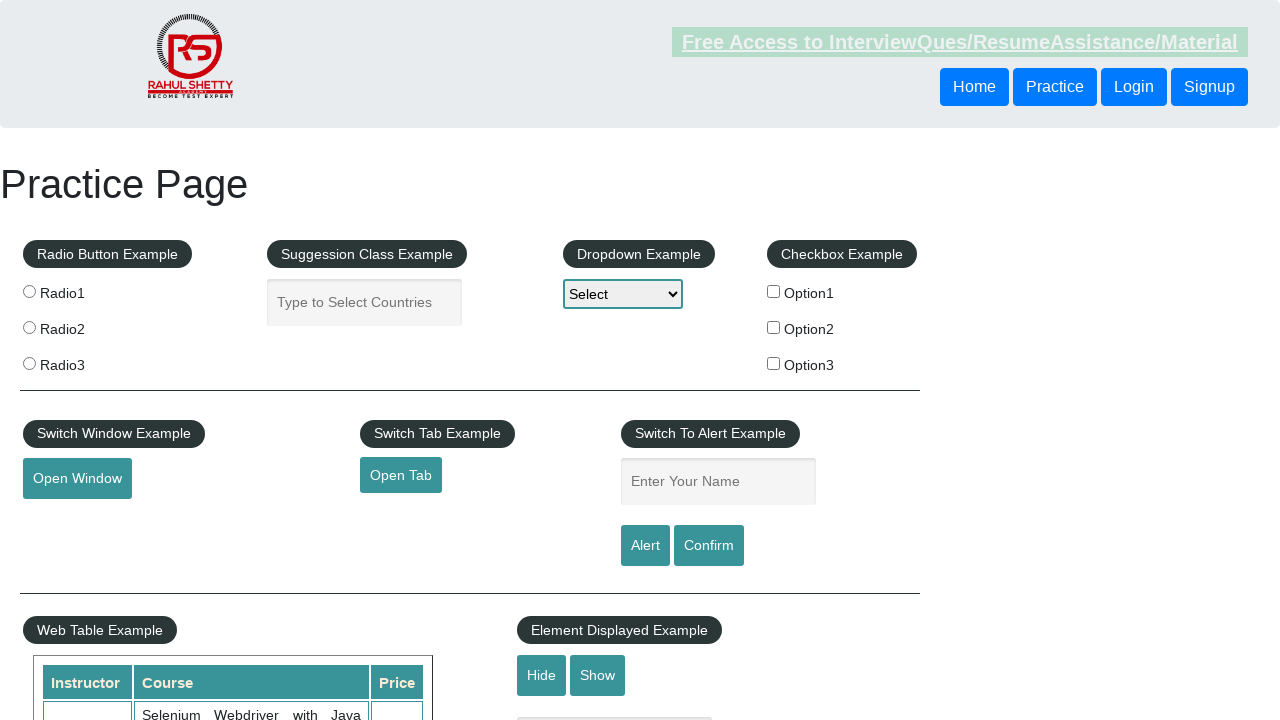

Typed 'ind' in autocomplete field on #autocomplete
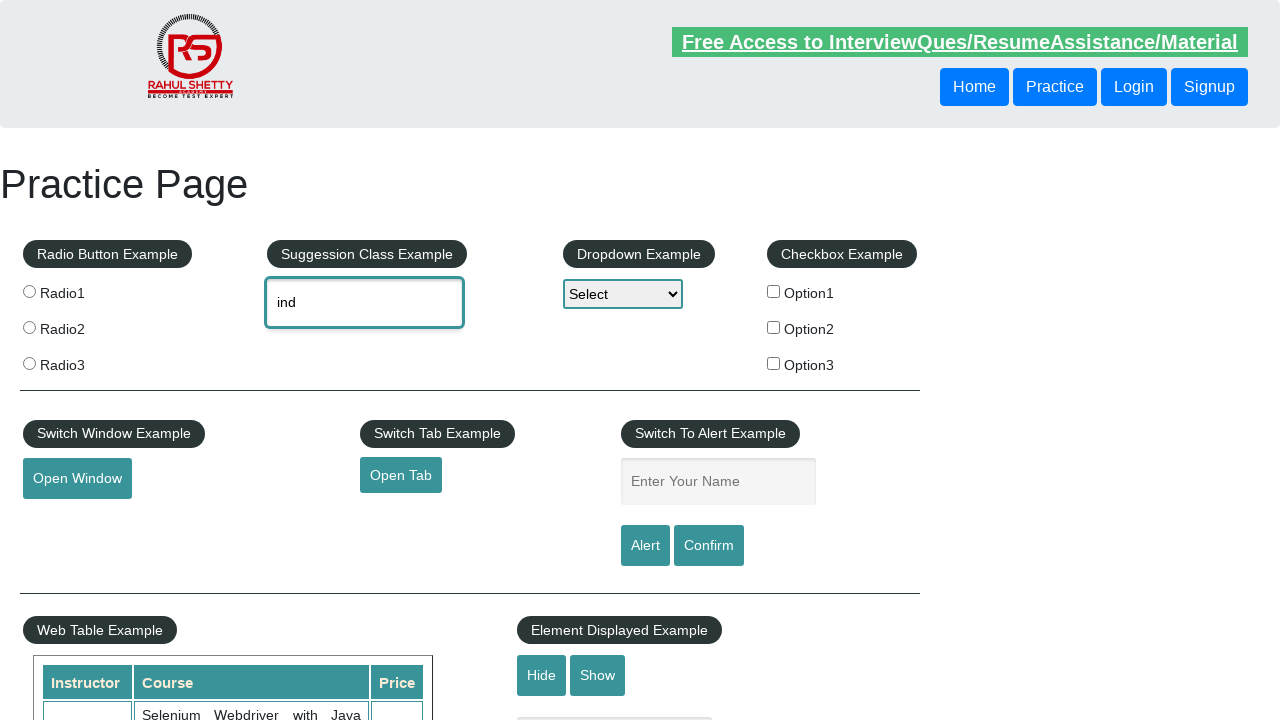

Autocomplete dropdown appeared with suggestions
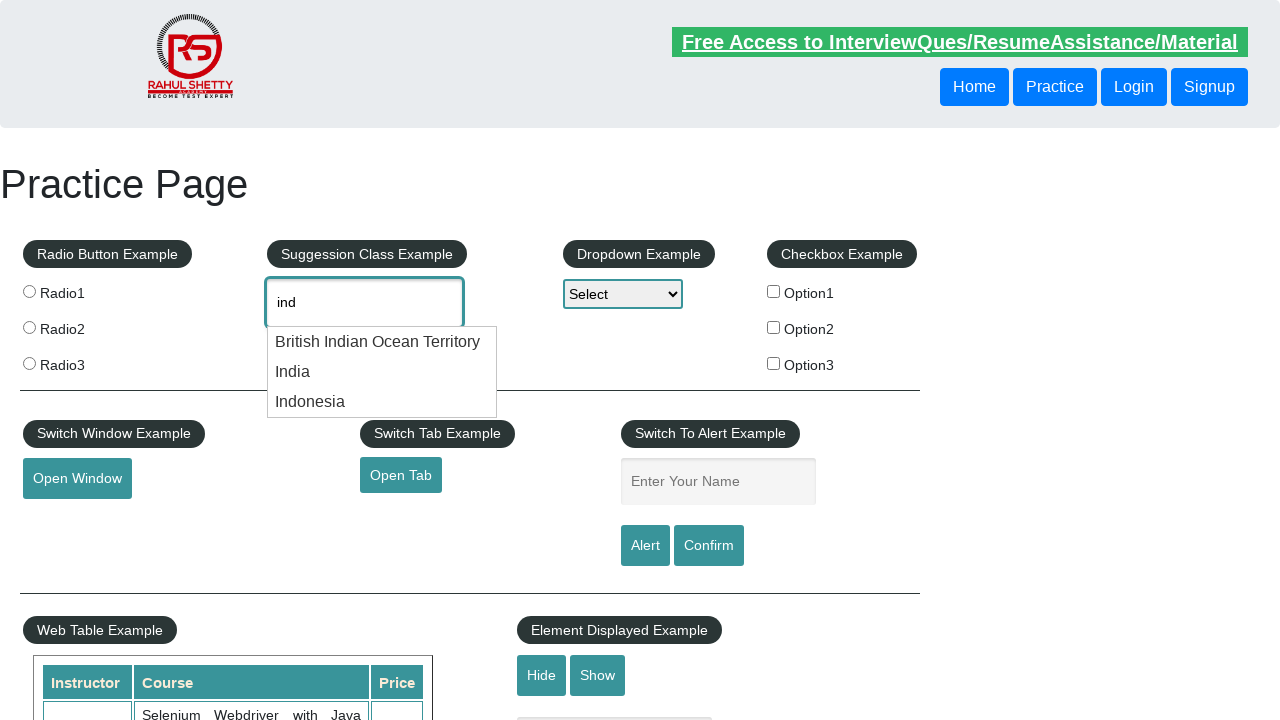

Pressed ArrowDown key to navigate dropdown (first press) on #autocomplete
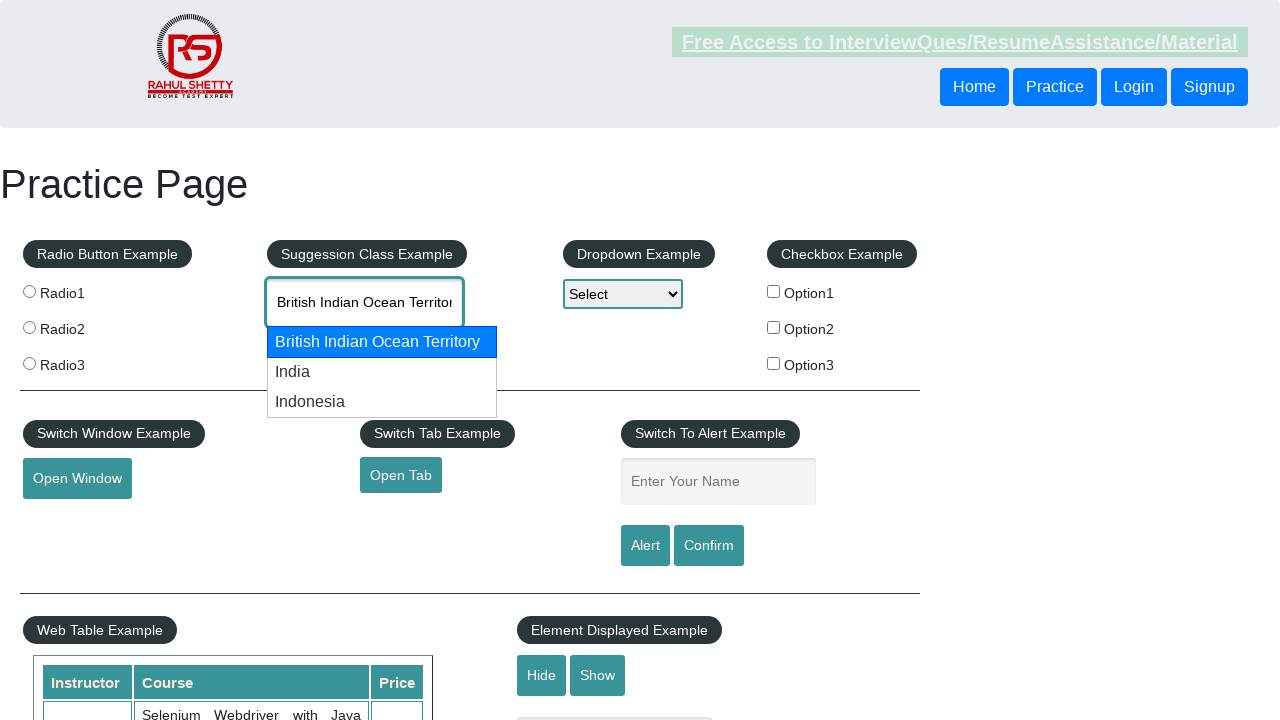

Pressed ArrowDown key to navigate dropdown (second press) on #autocomplete
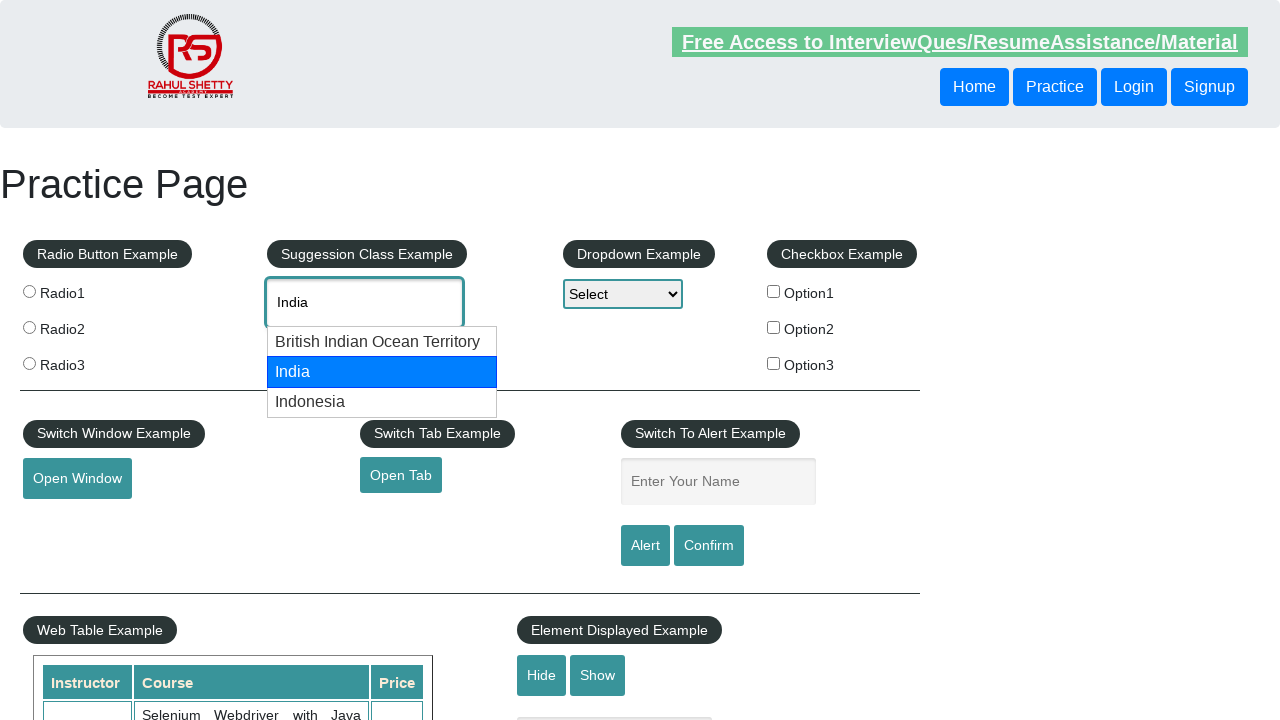

Retrieved autocomplete field value: 'None'
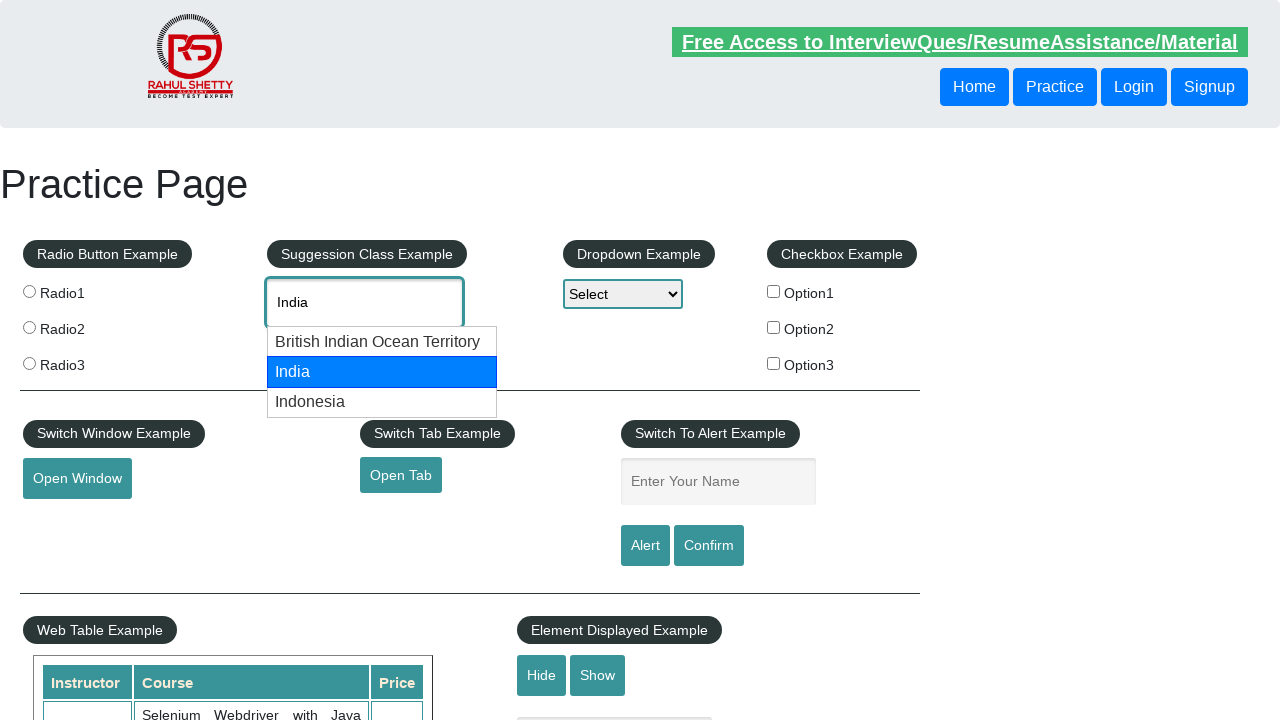

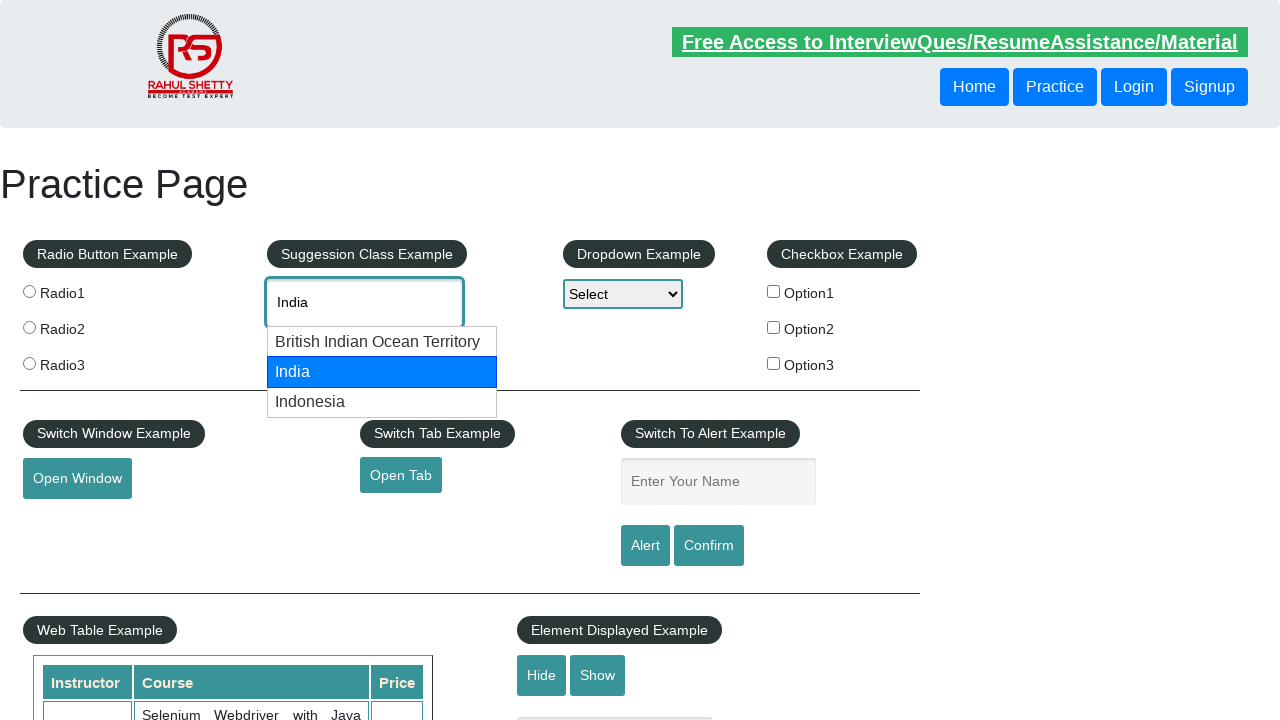